Tests handling a prompt alert by entering text and accepting the dialog

Starting URL: https://demoqa.com/alerts

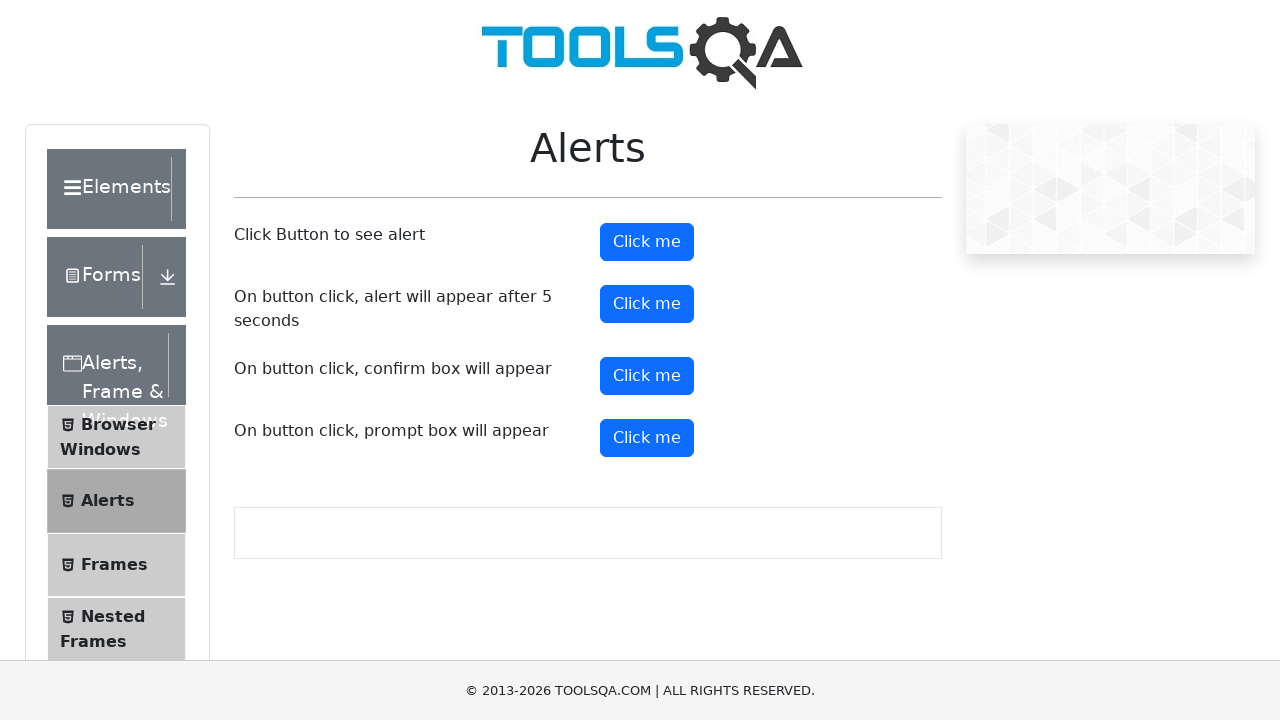

Set up dialog handler to accept prompt with text 'Robert'
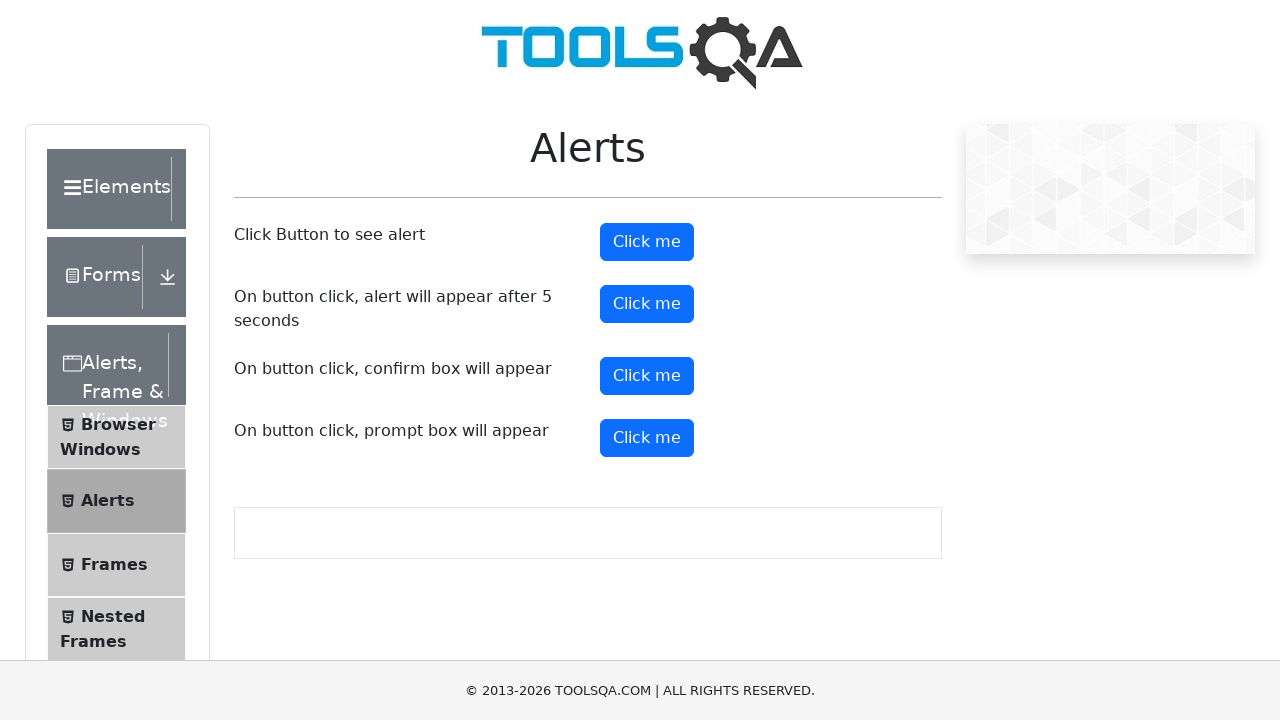

Clicked prompt alert button at (647, 438) on button#promtButton
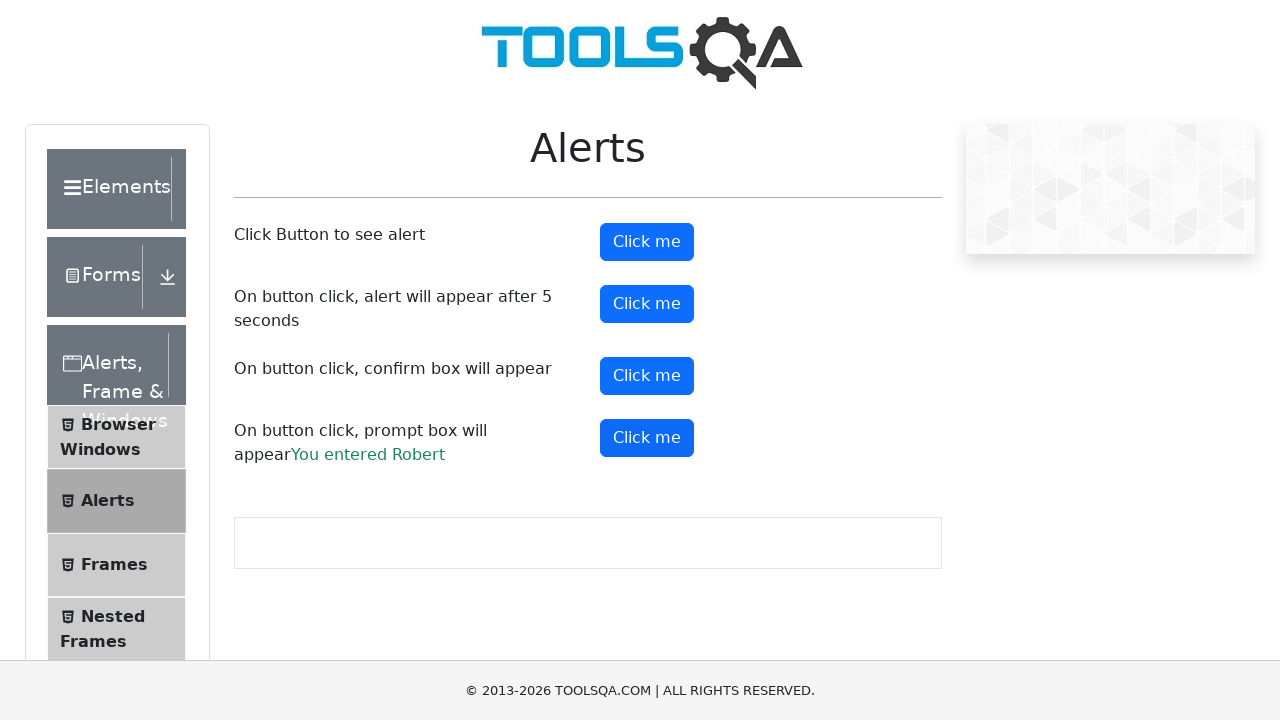

Prompt result message appeared on page
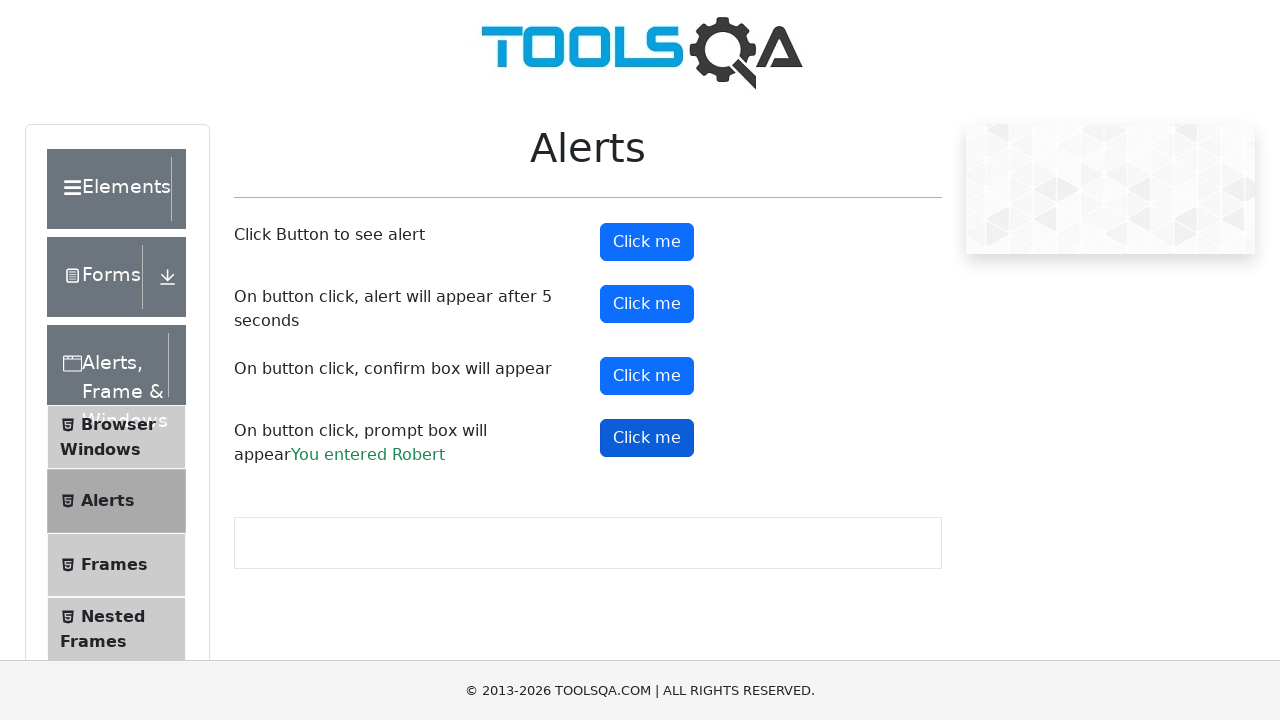

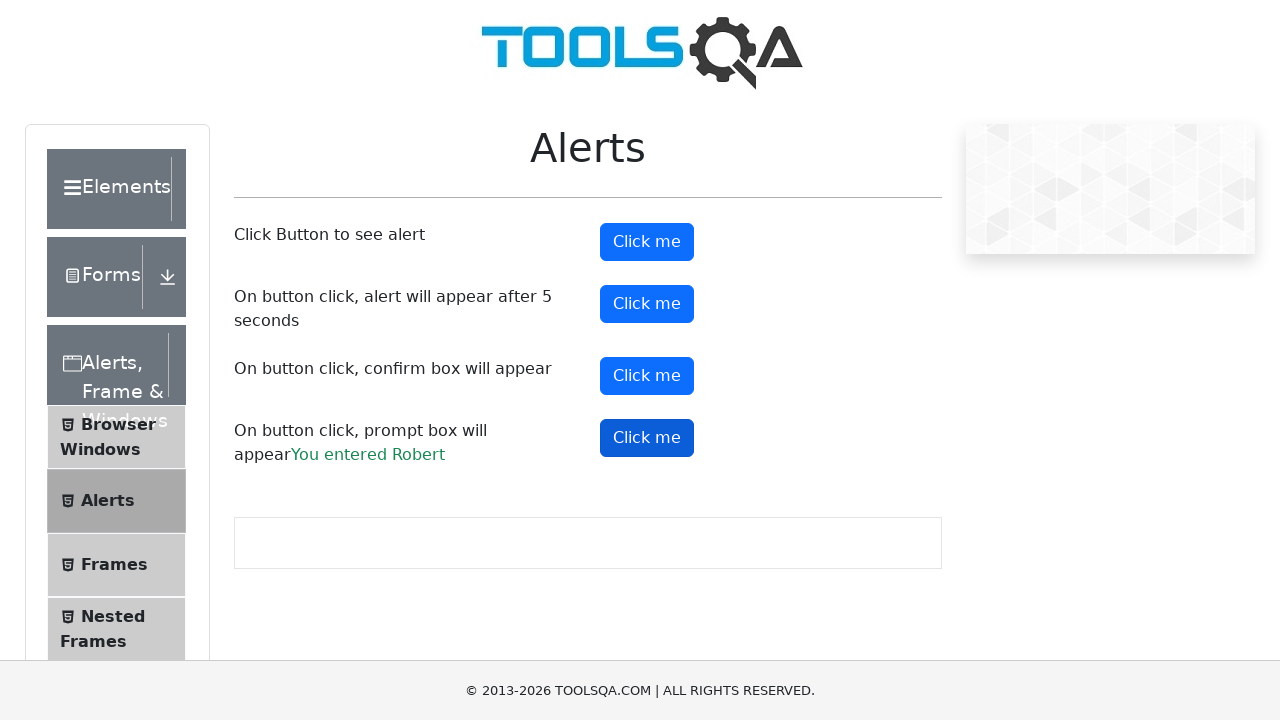